Tests radio button functionality by clicking Yes and Impressive radio buttons, validating the selection text updates correctly, and verifying the No radio button state.

Starting URL: https://demoqa.com/radio-button

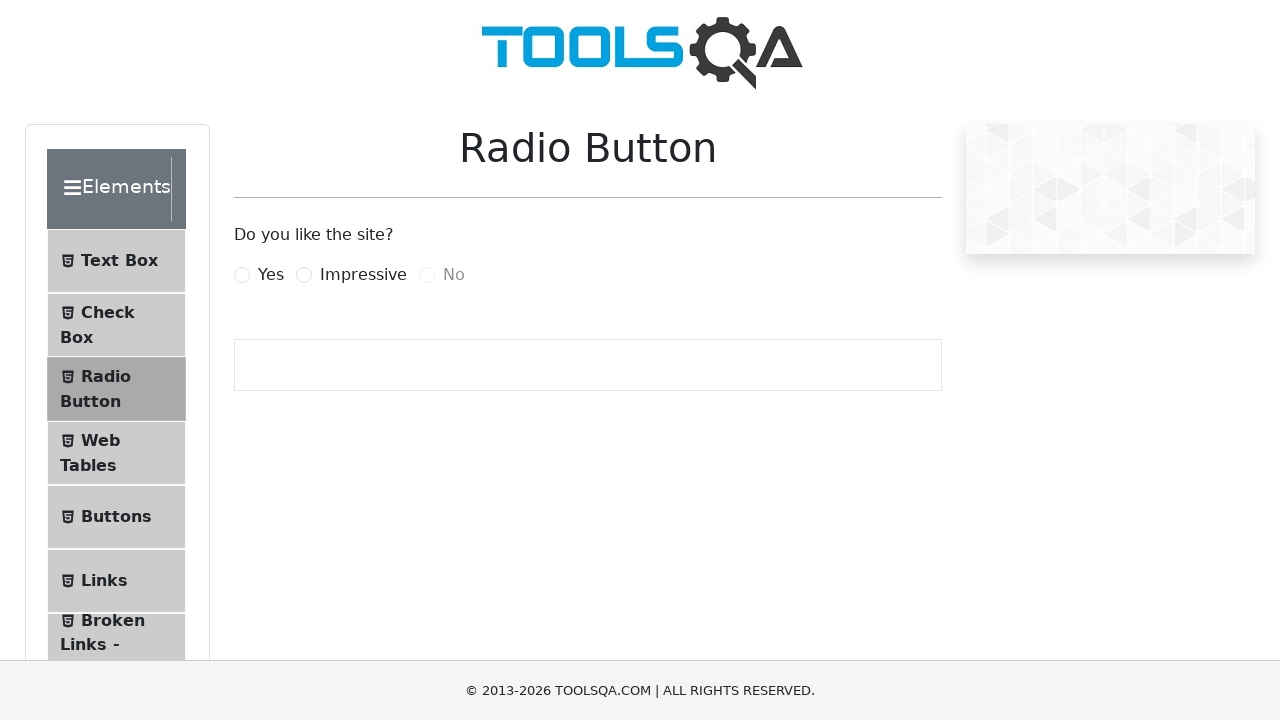

Clicked Yes radio button at (271, 275) on label[for='yesRadio']
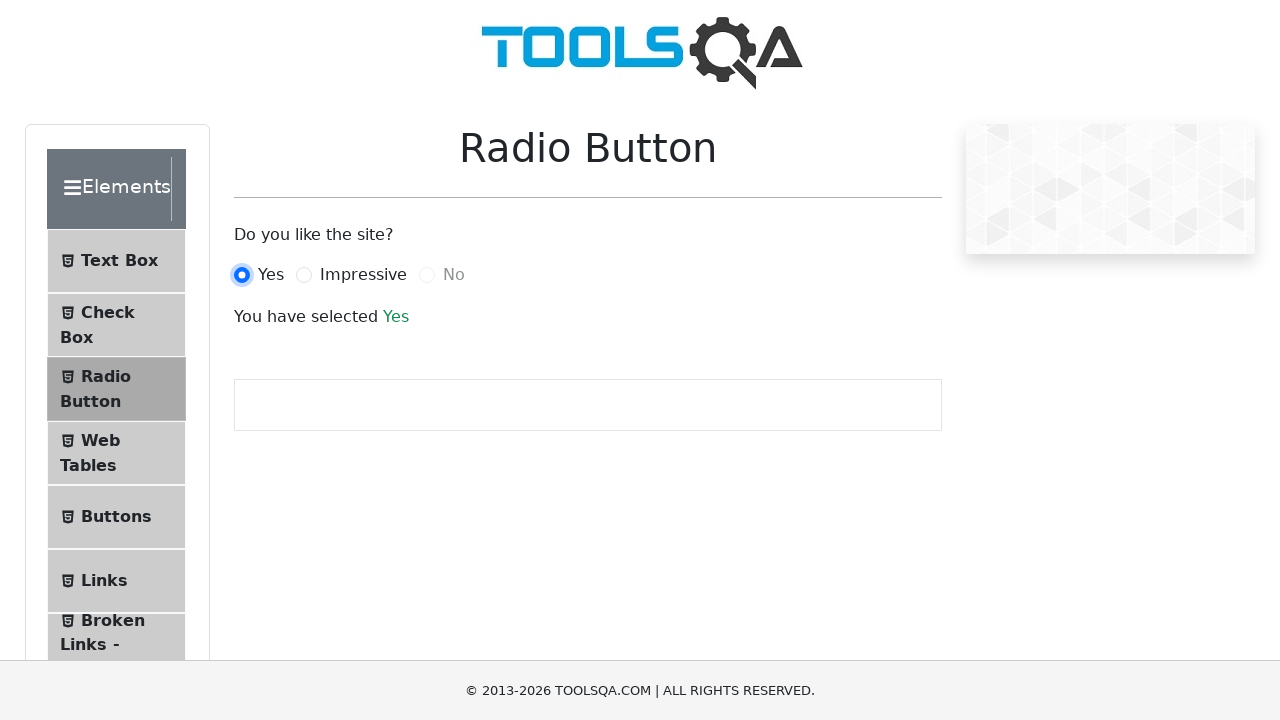

Selection text element loaded
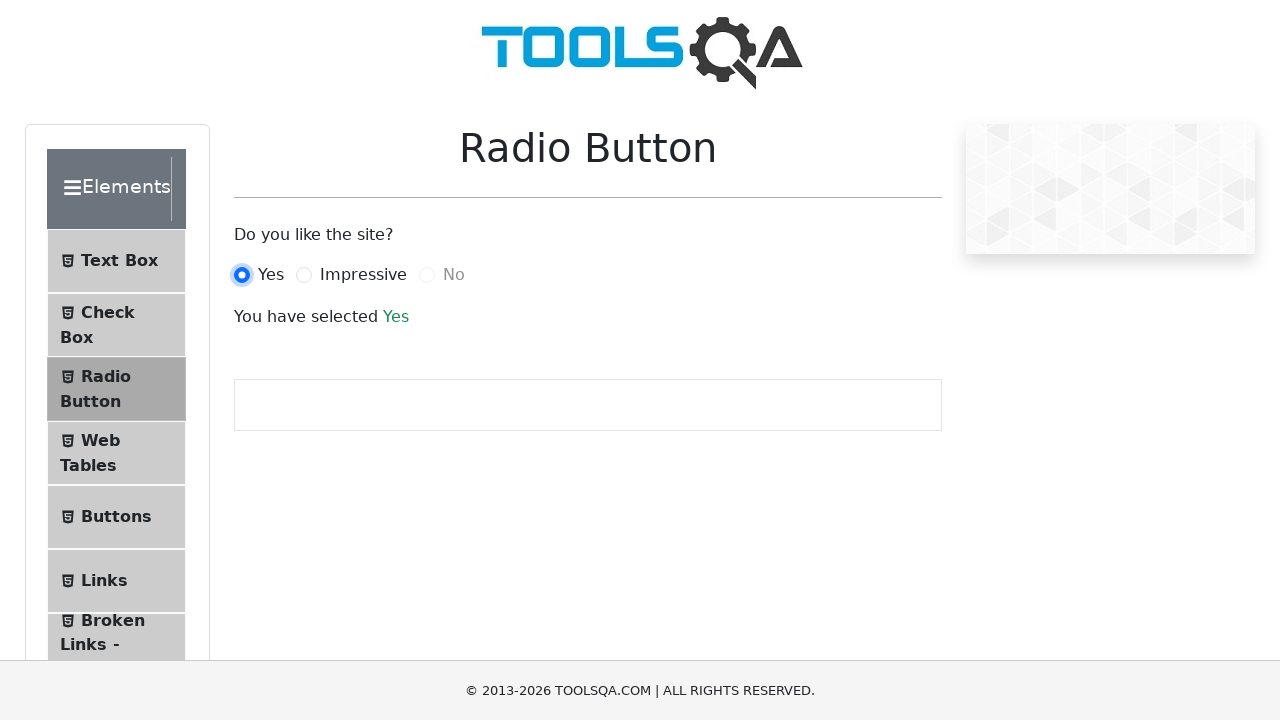

Retrieved Yes selection text content
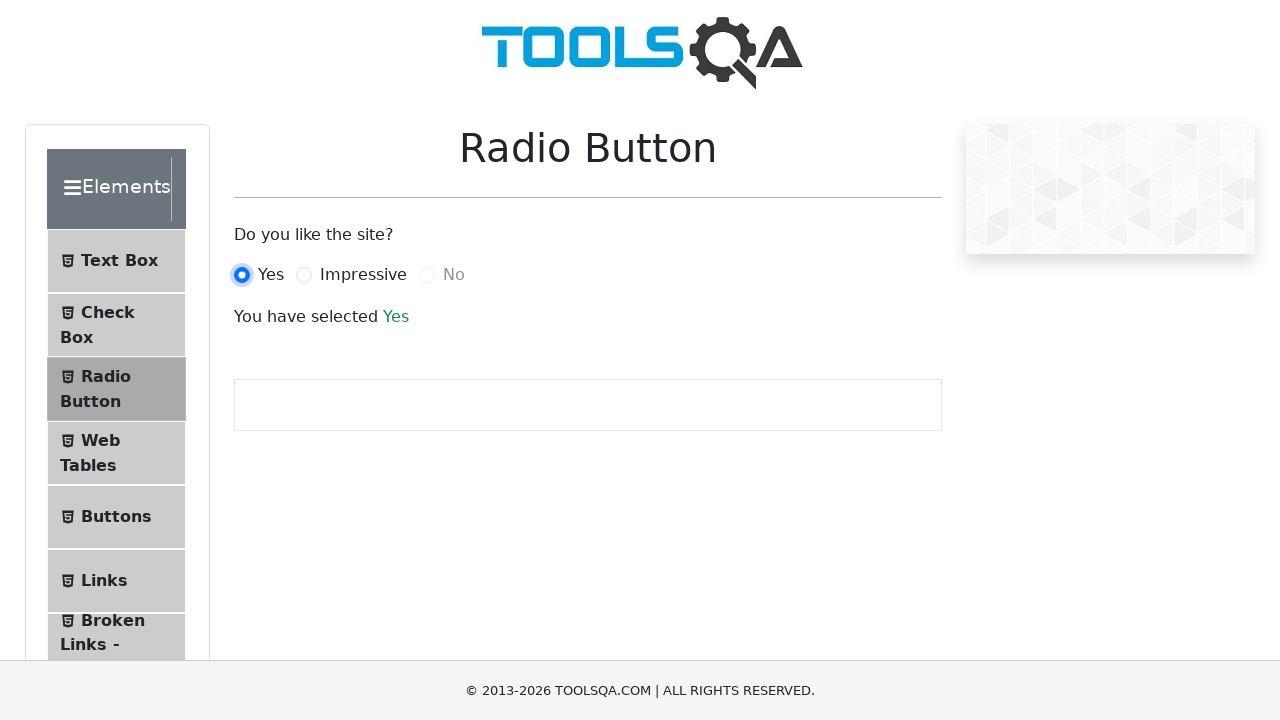

Verified 'You have selected Yes' text is present
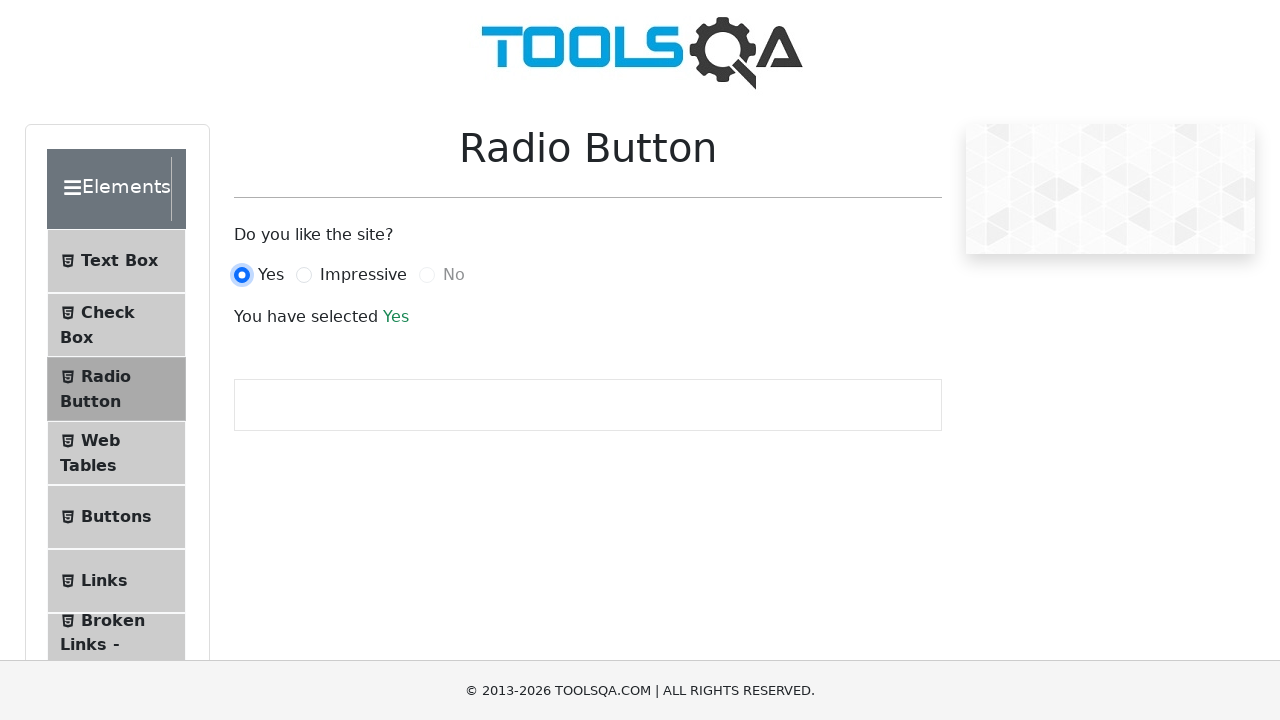

Clicked Impressive radio button at (363, 275) on label[for='impressiveRadio']
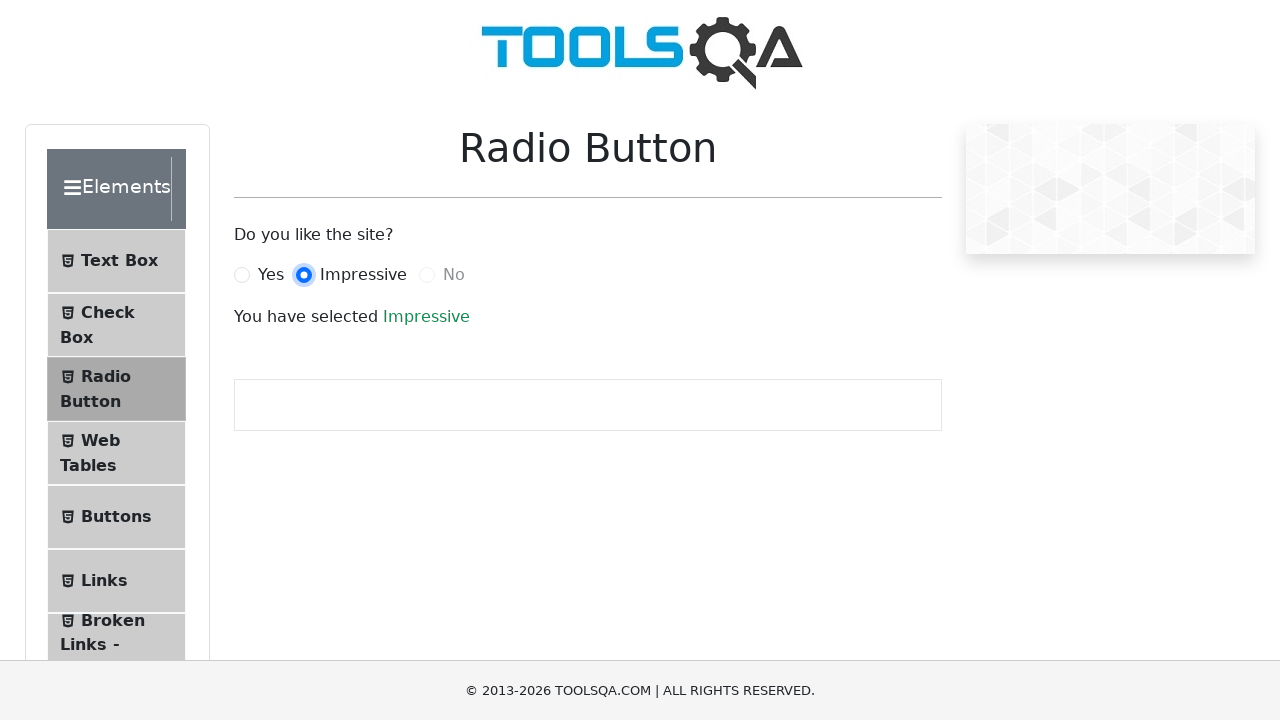

Retrieved Impressive selection text content
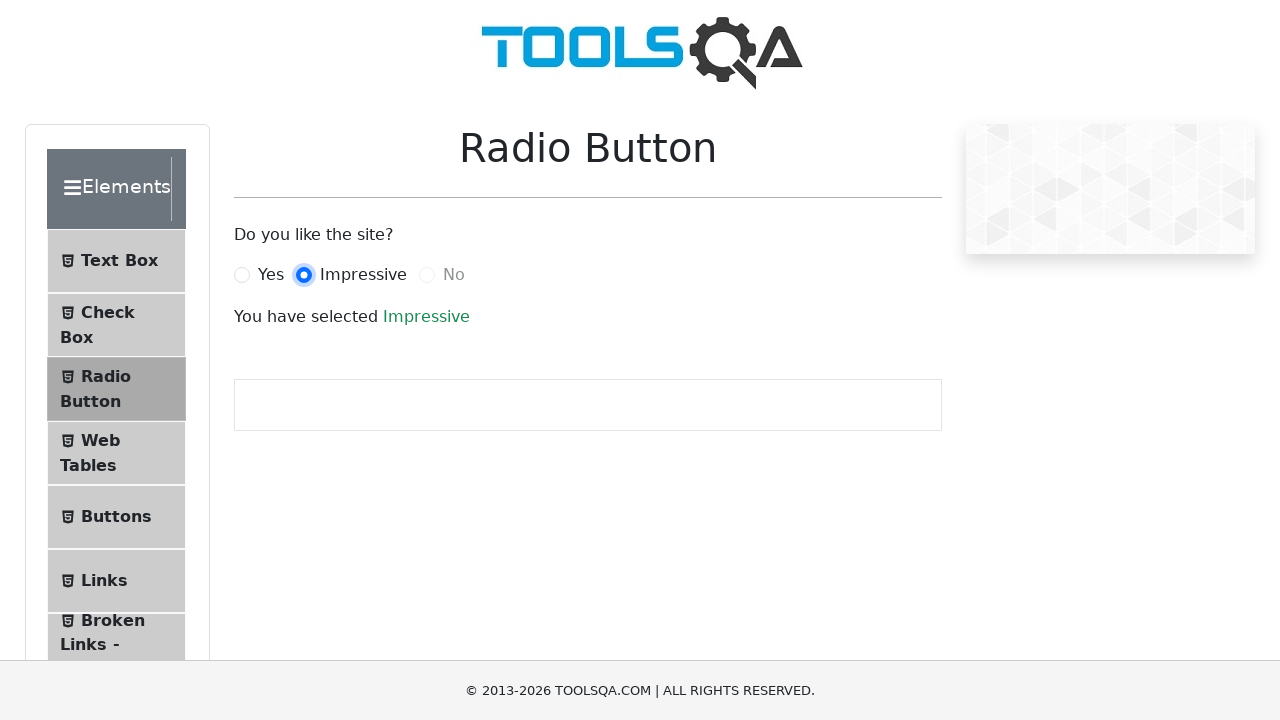

Verified 'You have selected Impressive' text is present
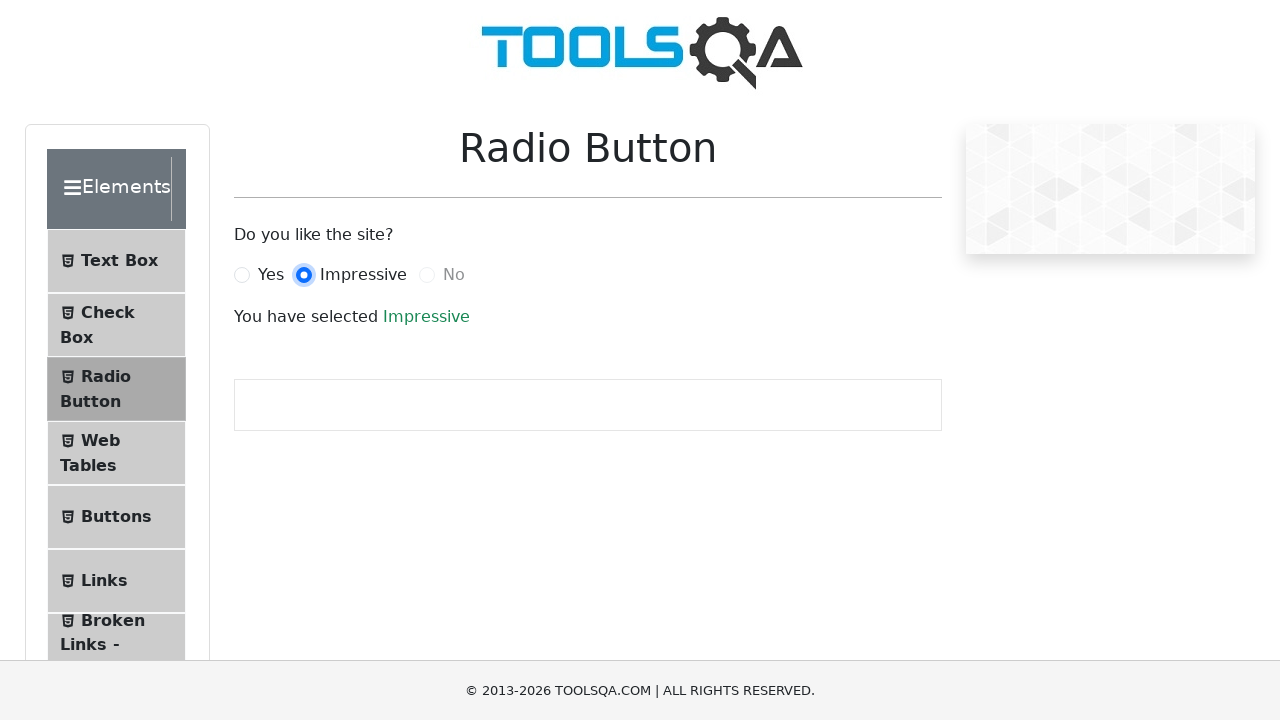

Located No radio button input element
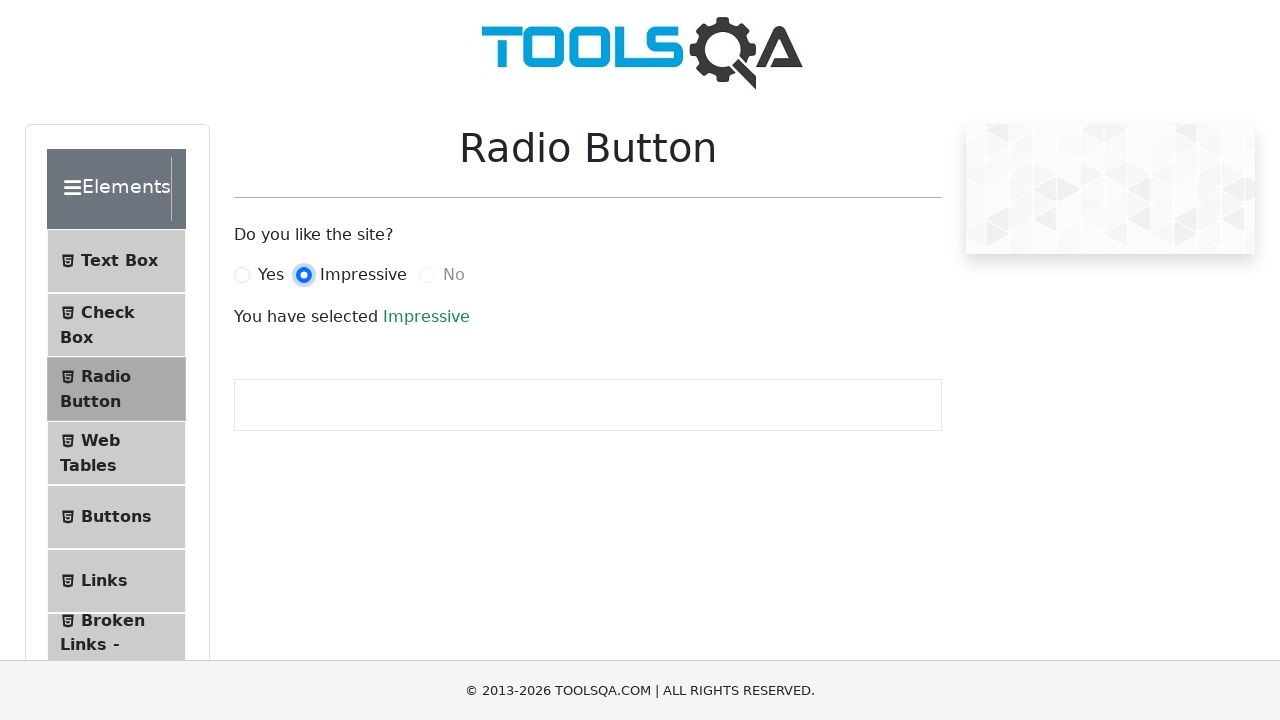

Checked if No radio button is disabled
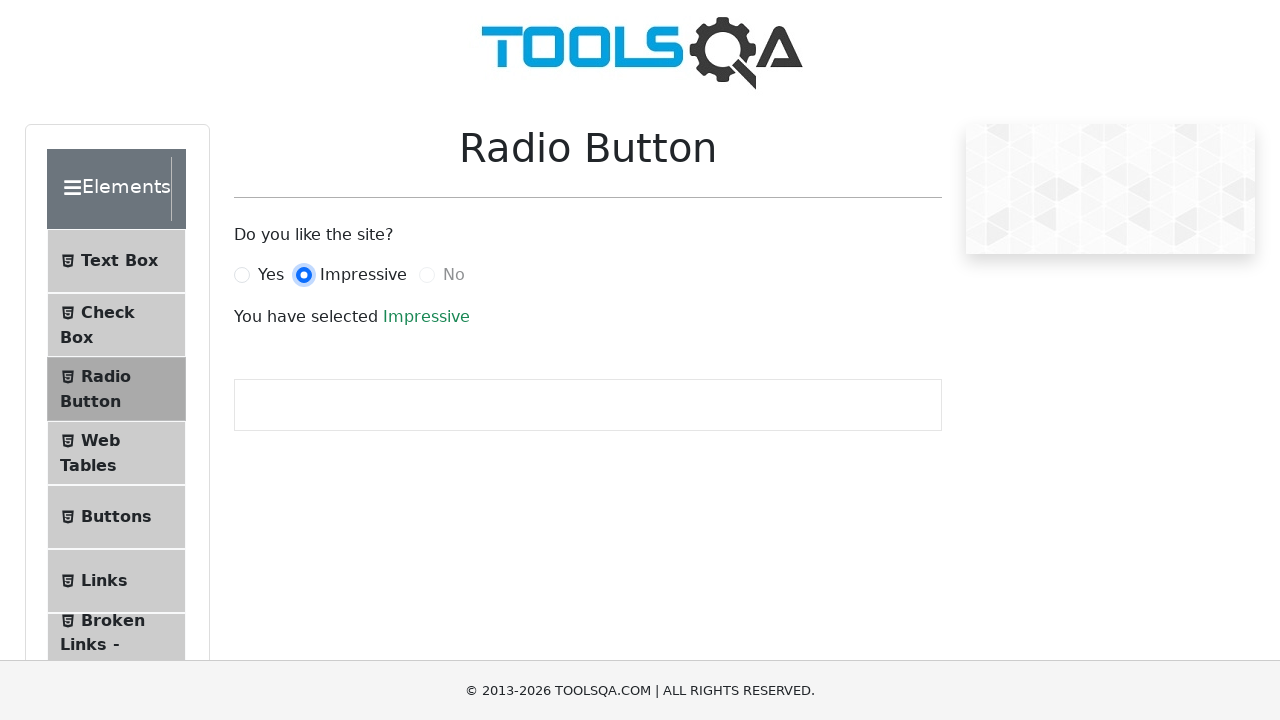

Verified No radio button is disabled
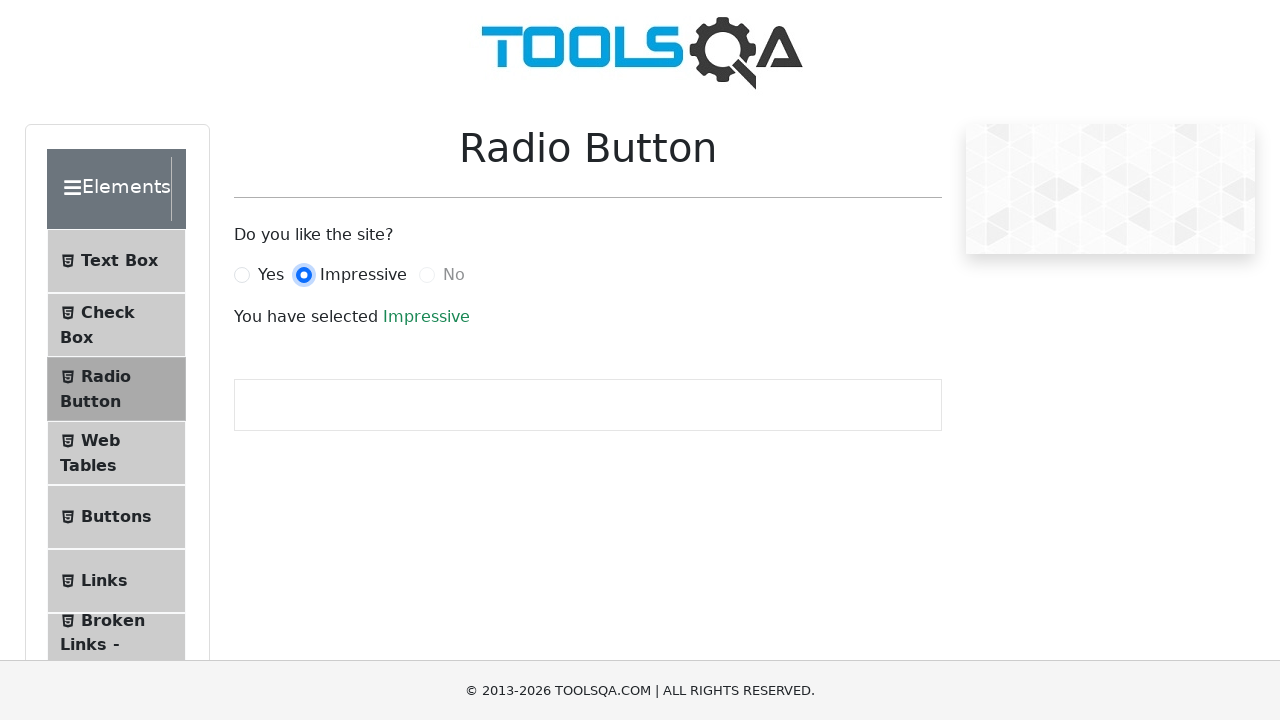

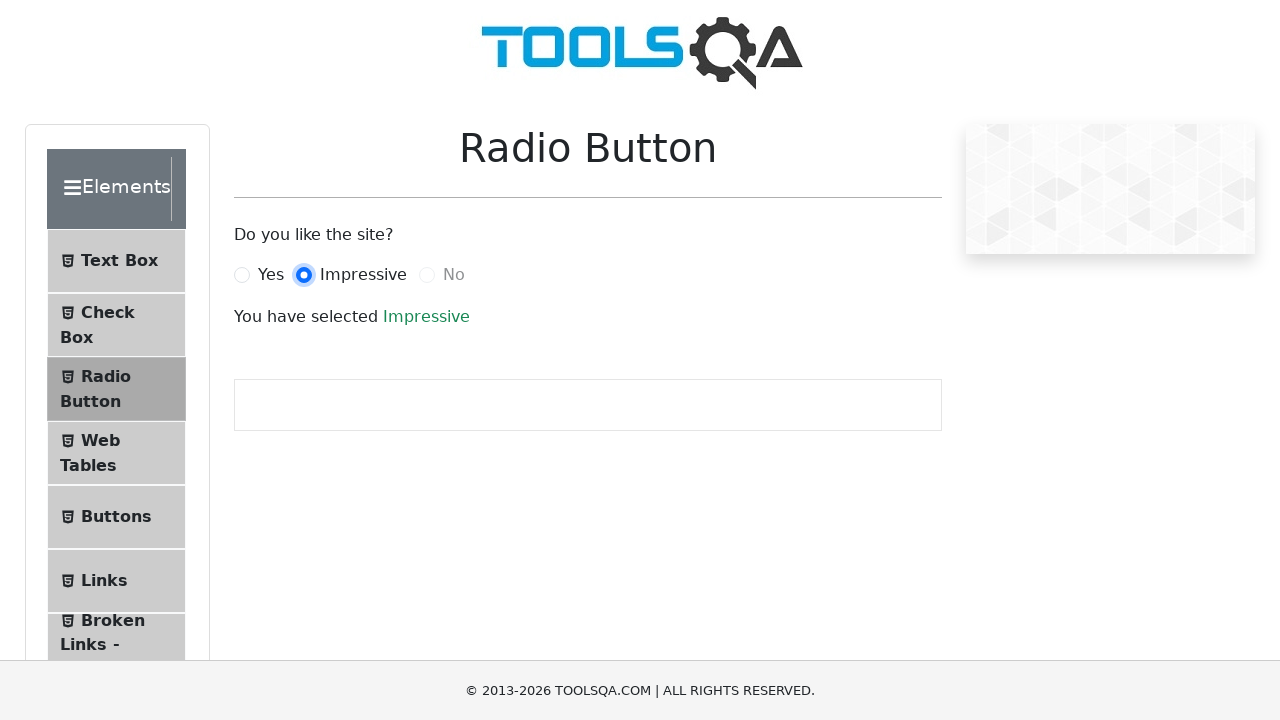